Tests adding specific items (Cucumber, Brocolli, Beetroot) to a shopping cart, proceeding to checkout, and applying a promo code on a practice e-commerce site.

Starting URL: https://rahulshettyacademy.com/seleniumPractise/

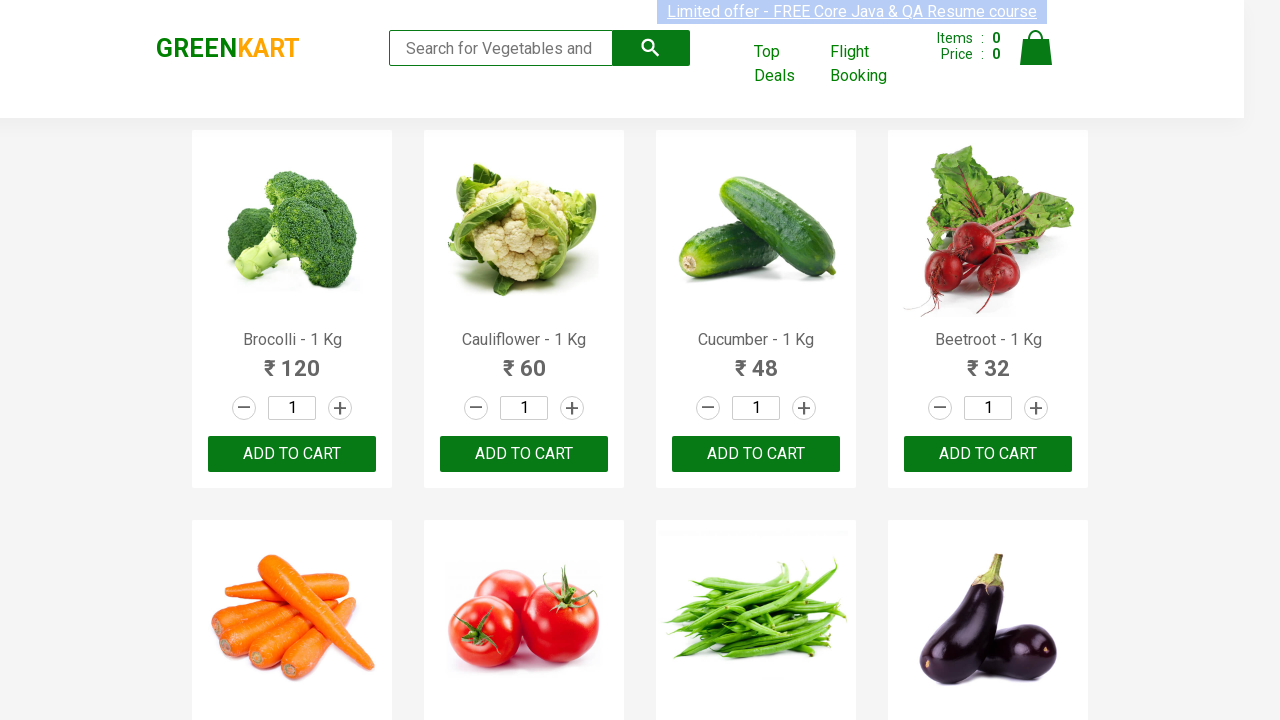

Waited for product names to load on the page
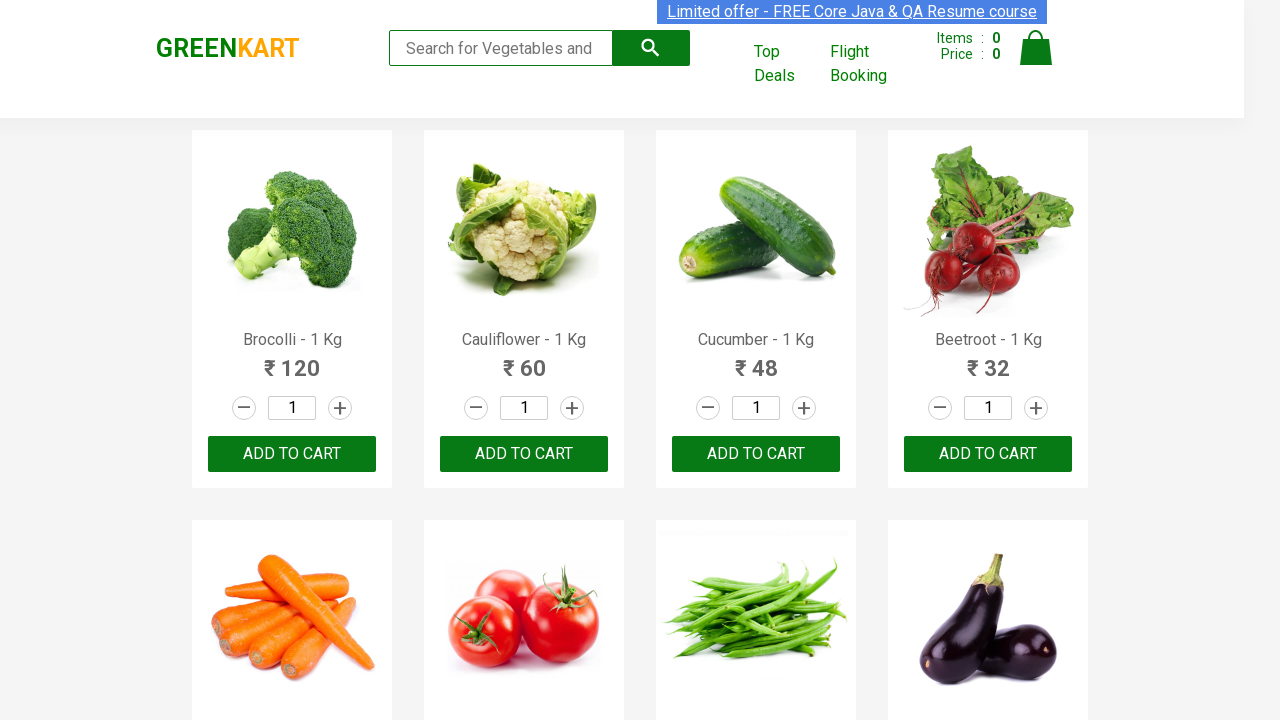

Retrieved all product name elements from the page
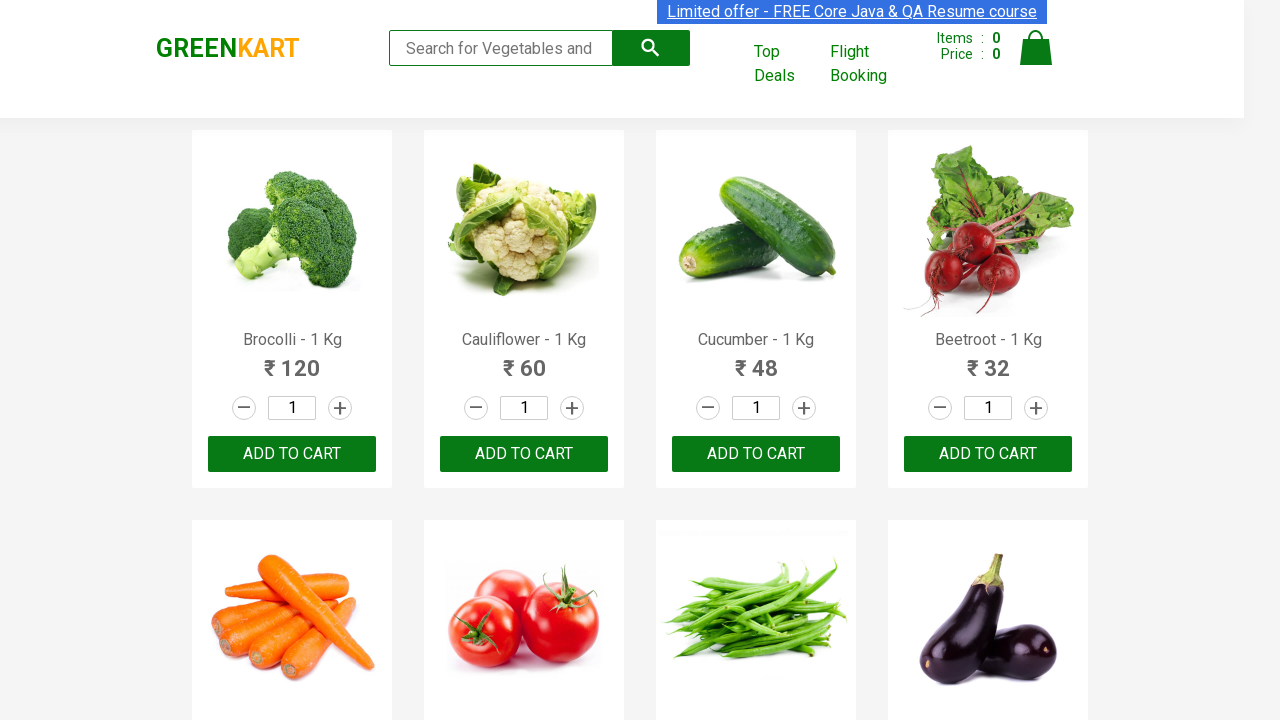

Retrieved all 'Add to cart' buttons from product actions
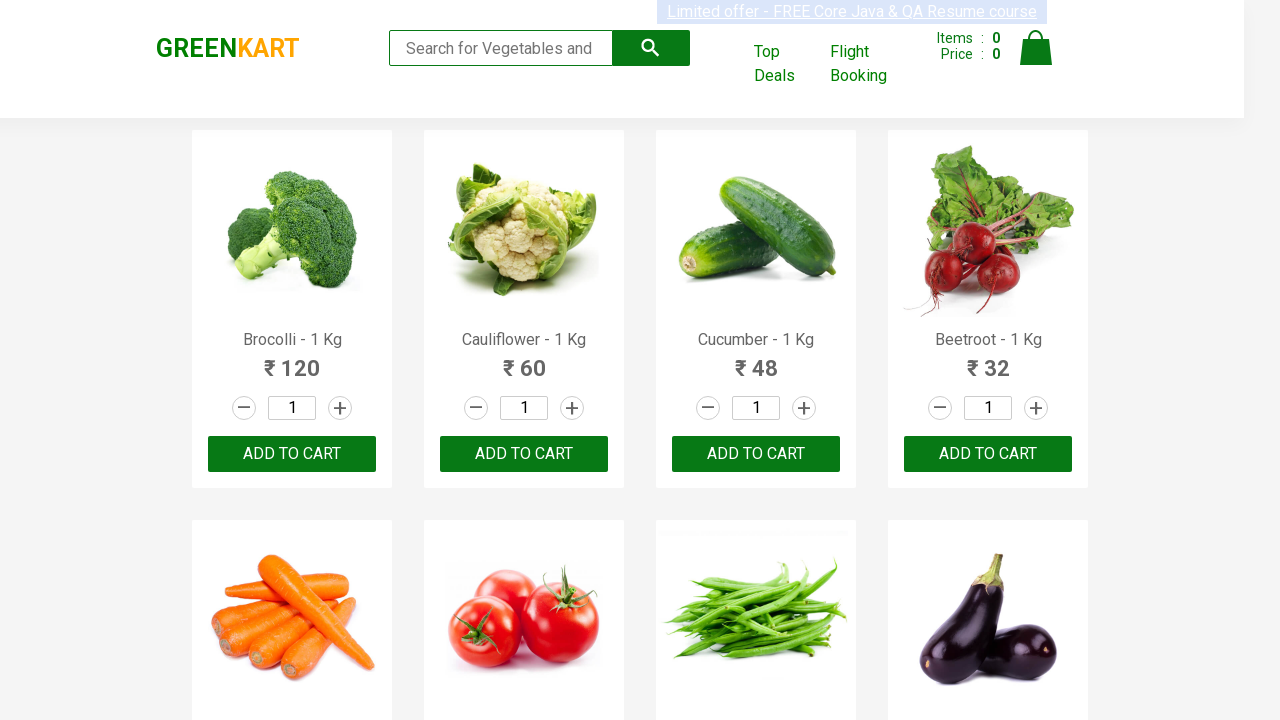

Clicked 'Add to cart' button for Brocolli
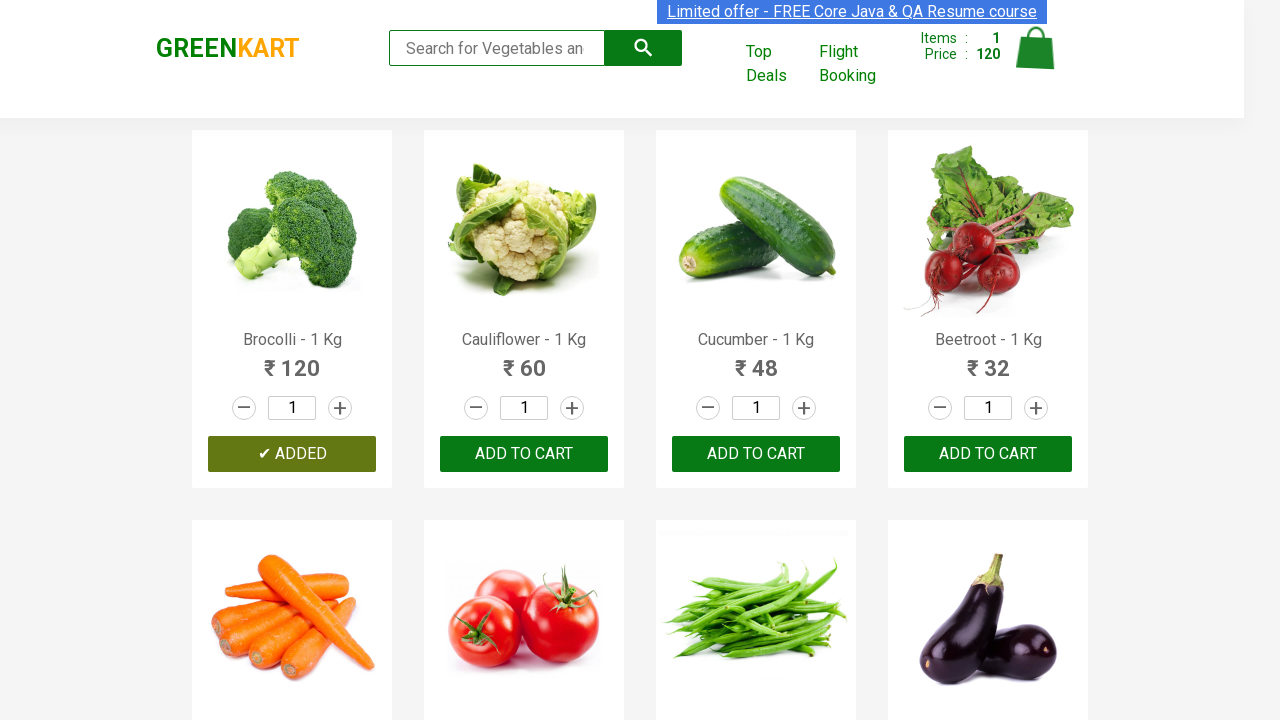

Clicked 'Add to cart' button for Cucumber
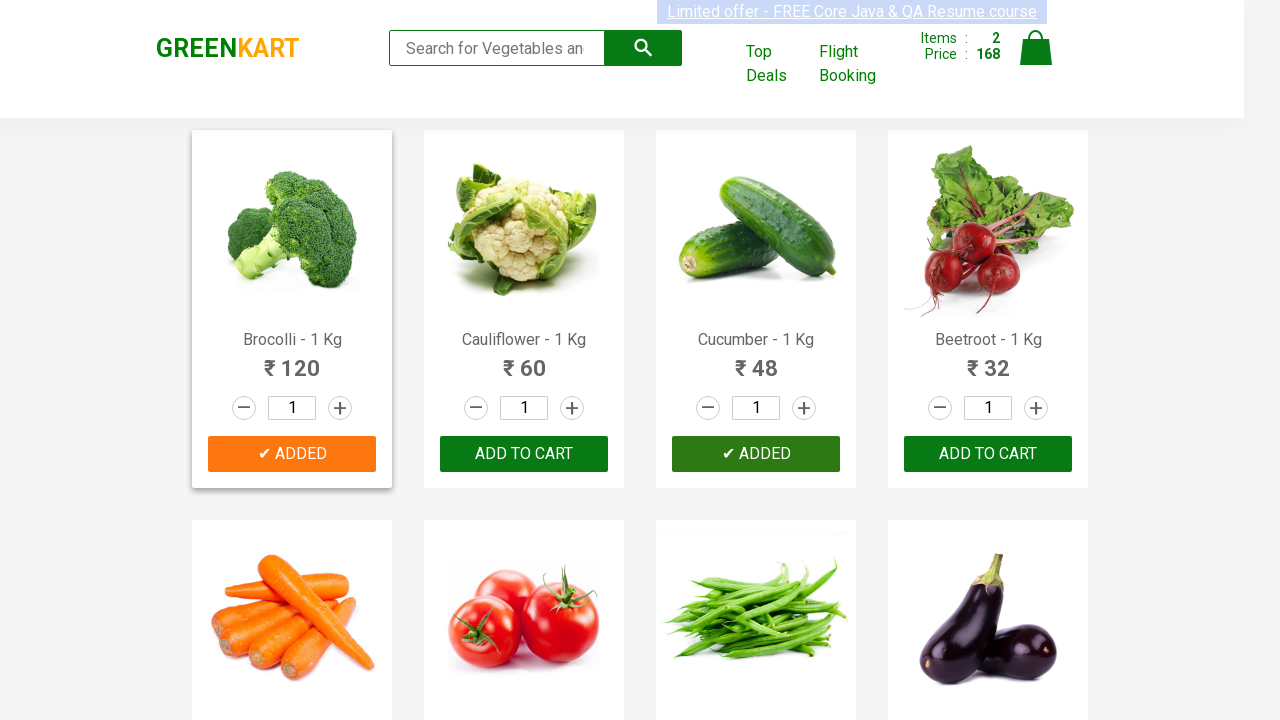

Clicked 'Add to cart' button for Beetroot
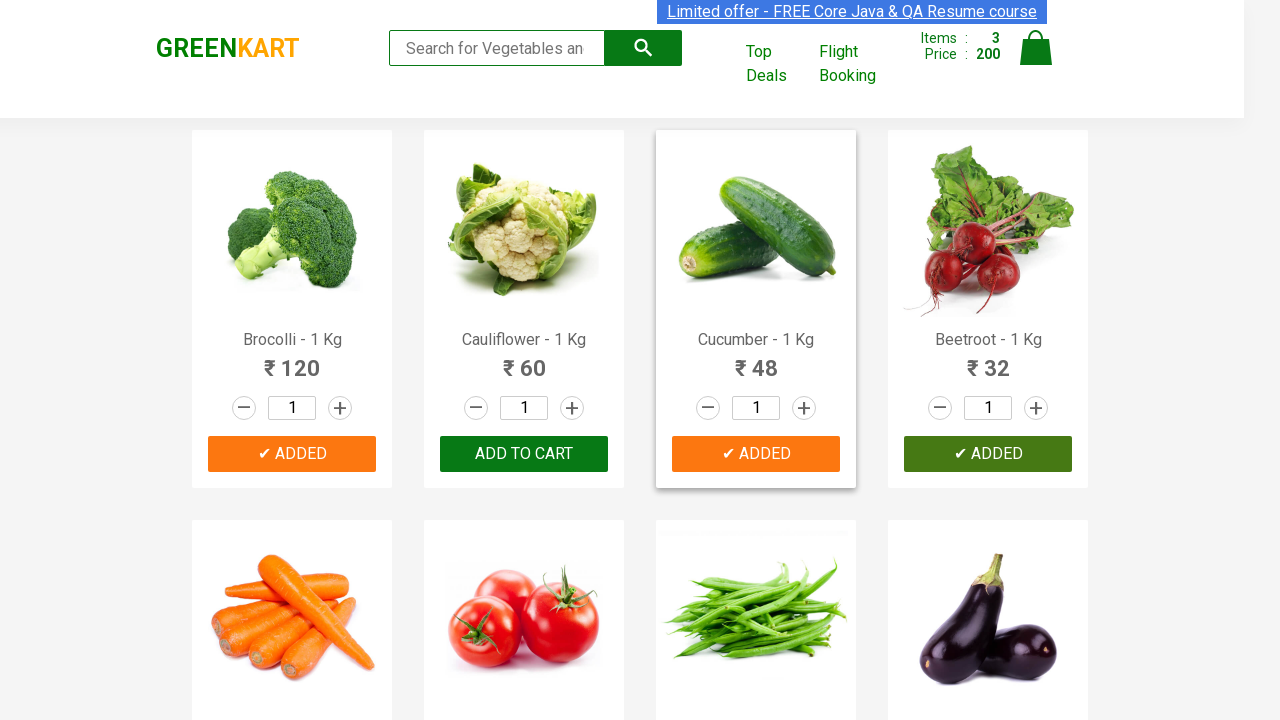

Clicked on the cart icon to view shopping cart at (1036, 48) on img[alt='Cart']
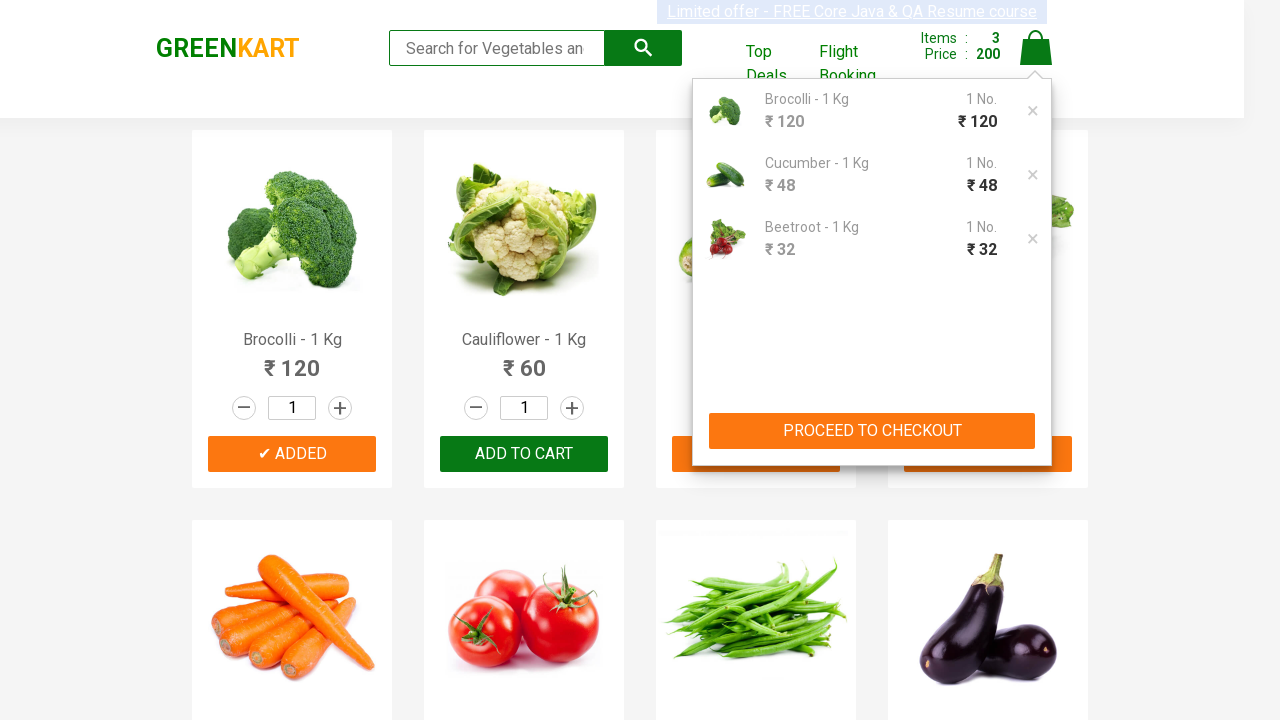

Clicked 'PROCEED TO CHECKOUT' button at (872, 431) on xpath=//button[contains(text(),'PROCEED TO CHECKOUT')]
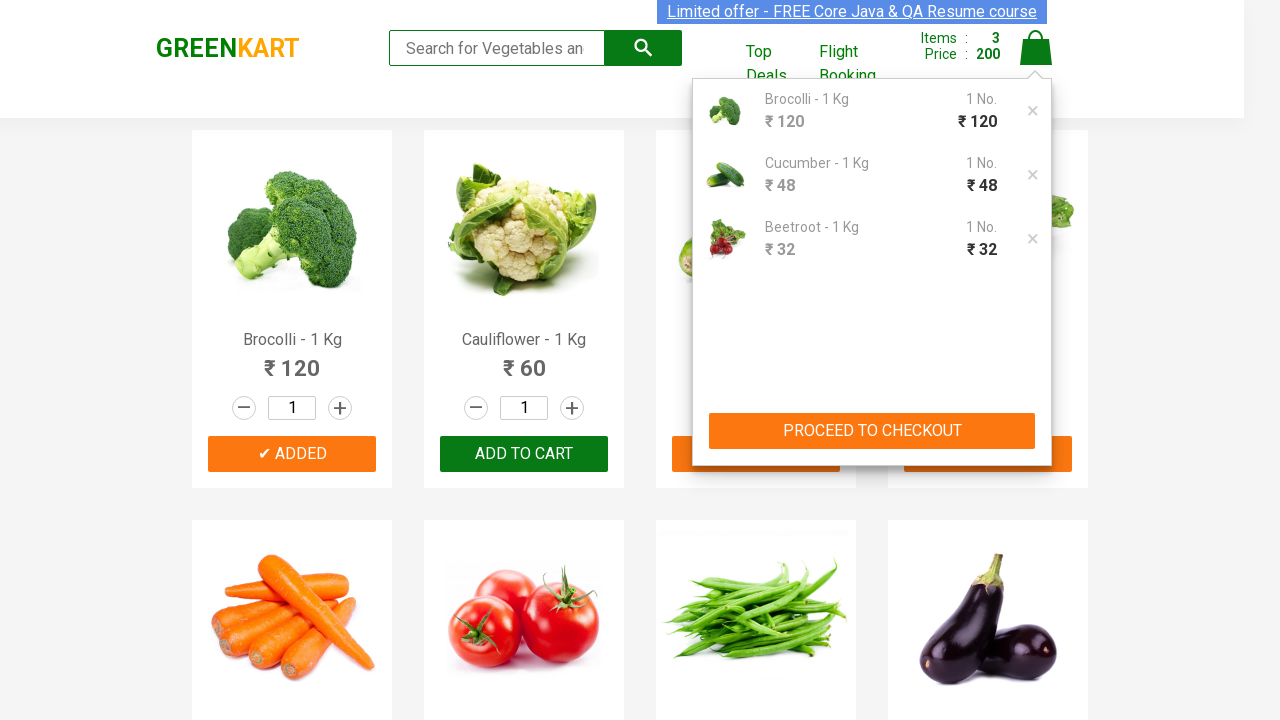

Entered promo code 'rahulshettyacademy' in the promo code field on input.promoCode
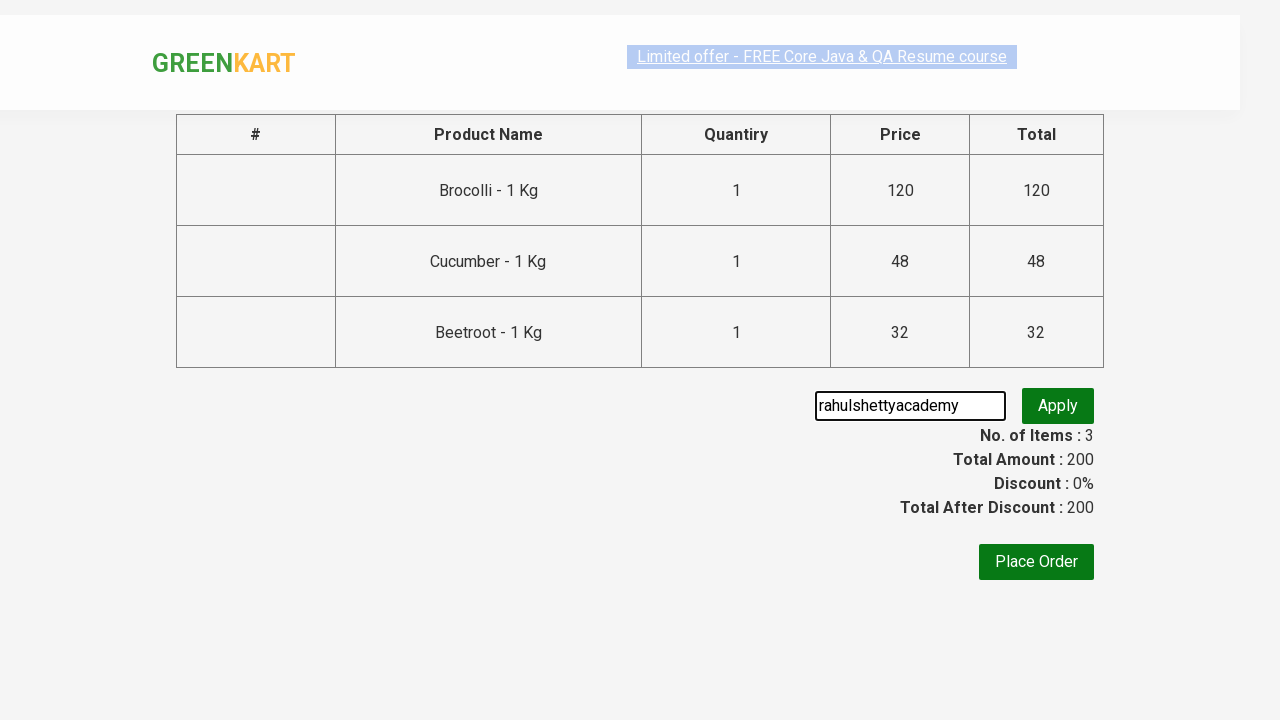

Clicked 'Apply' button to apply the promo code at (1058, 406) on button.promoBtn
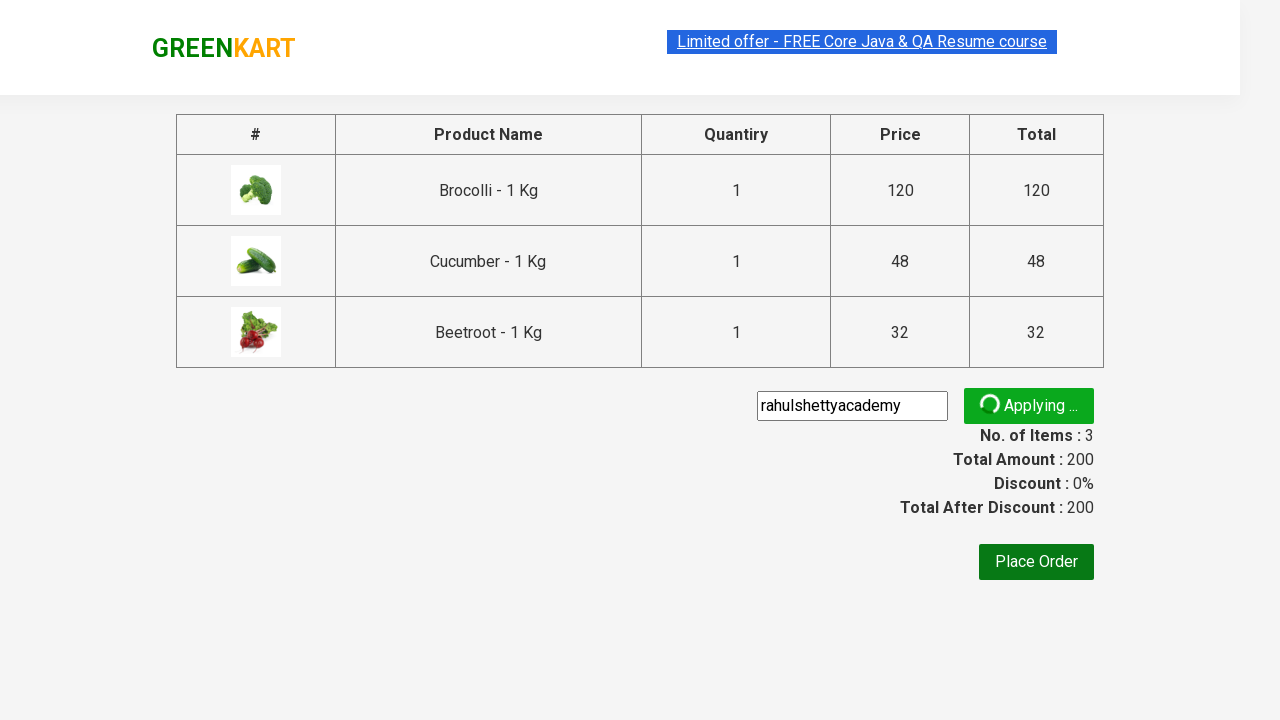

Promo code successfully applied and promo info is now visible
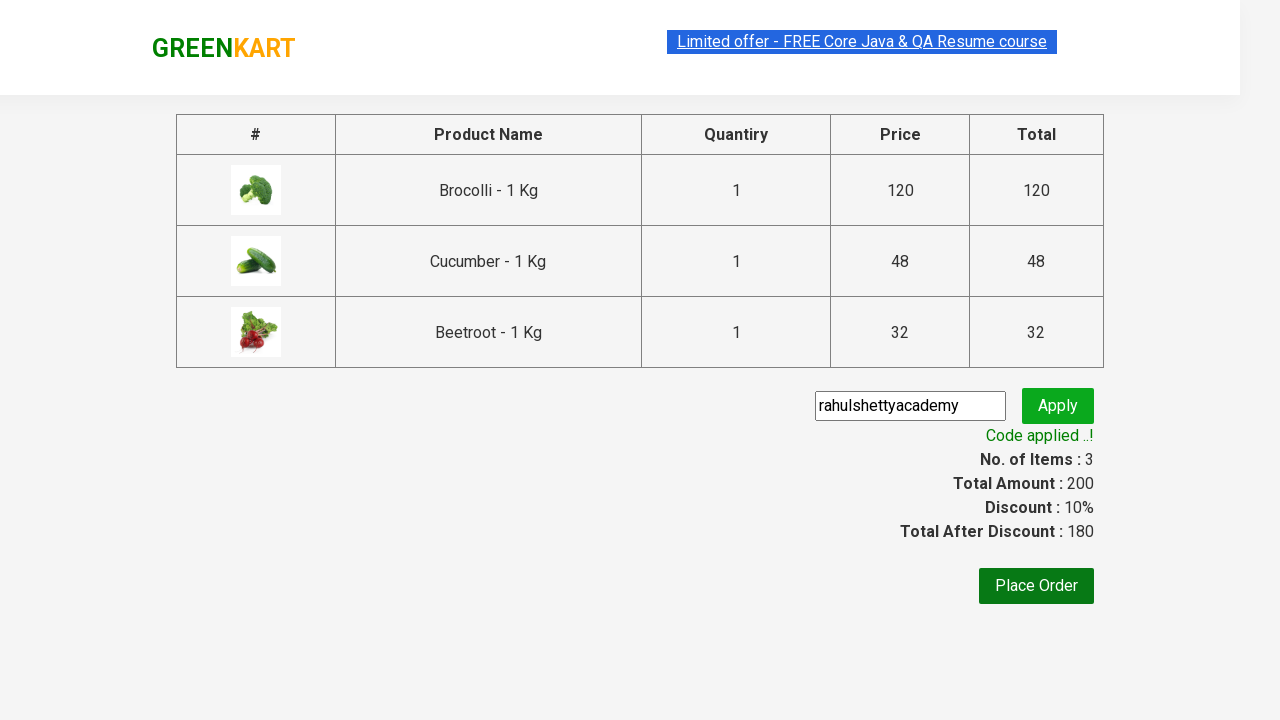

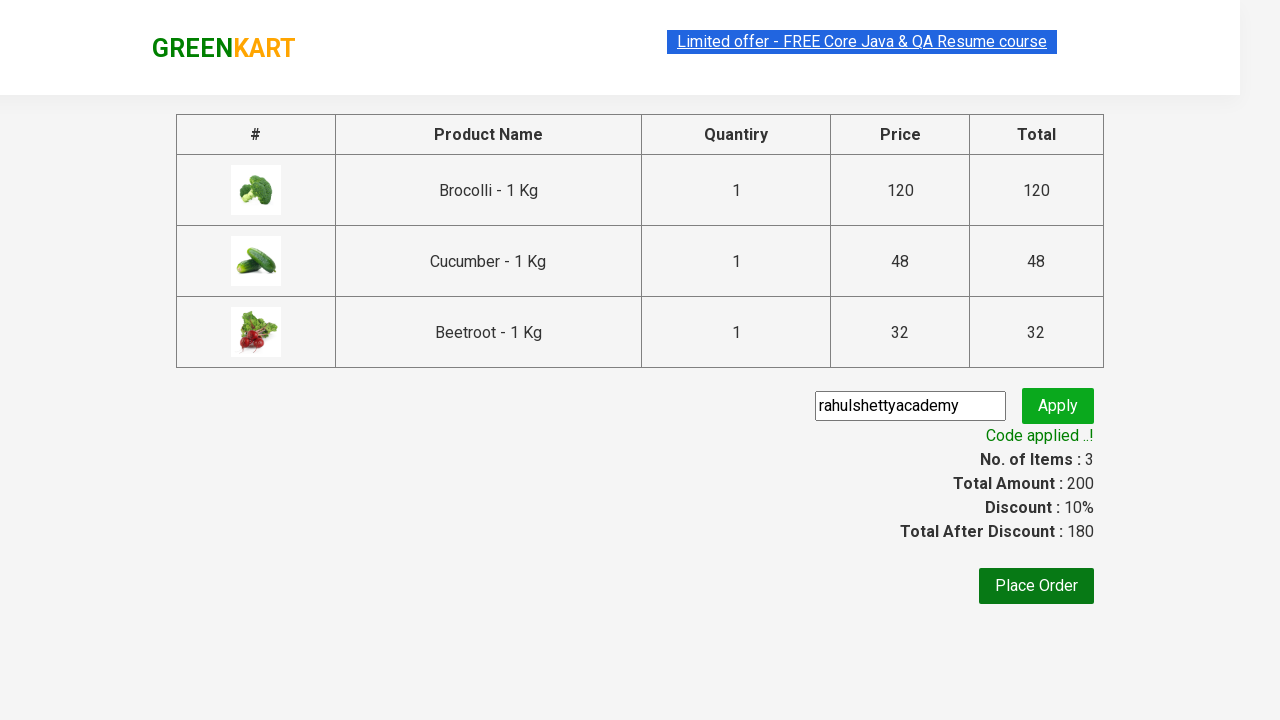